Tests a web form by checking the state of checkboxes and disabled input, then fills a text box with "Selenium" and submits the form to verify the success message.

Starting URL: https://www.selenium.dev/selenium/web/web-form.html

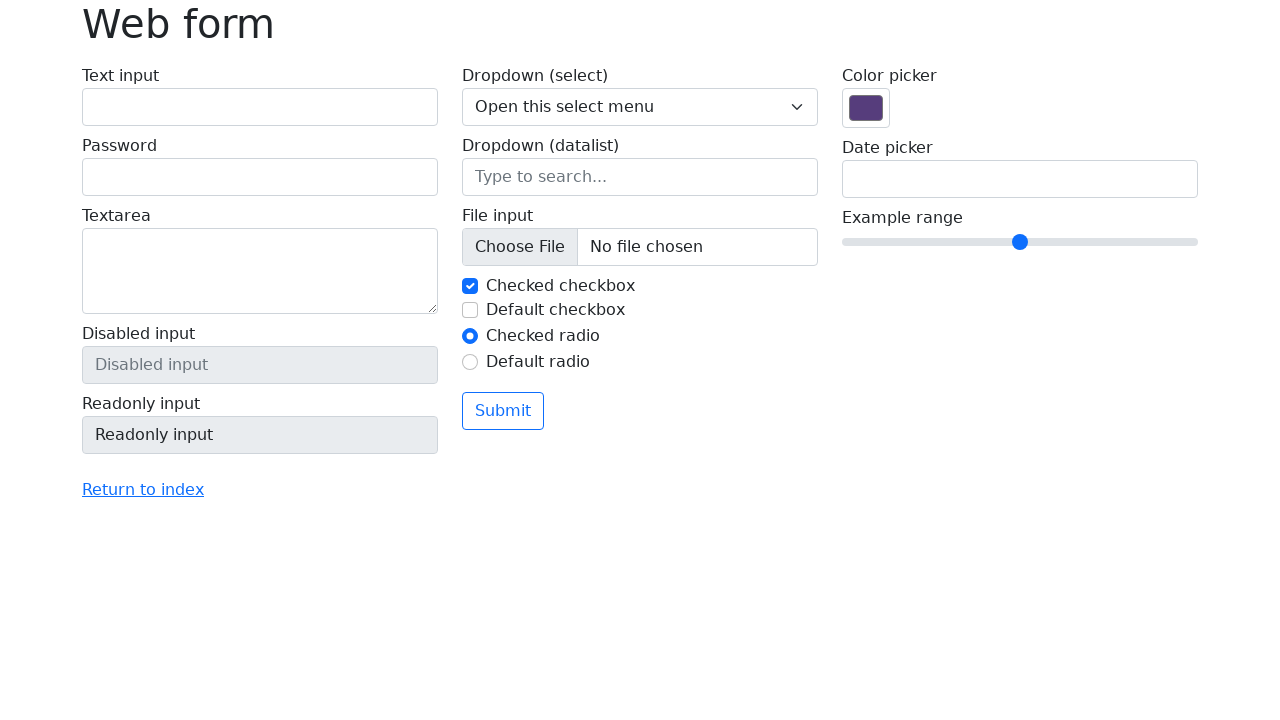

Web form loaded and text input field is ready
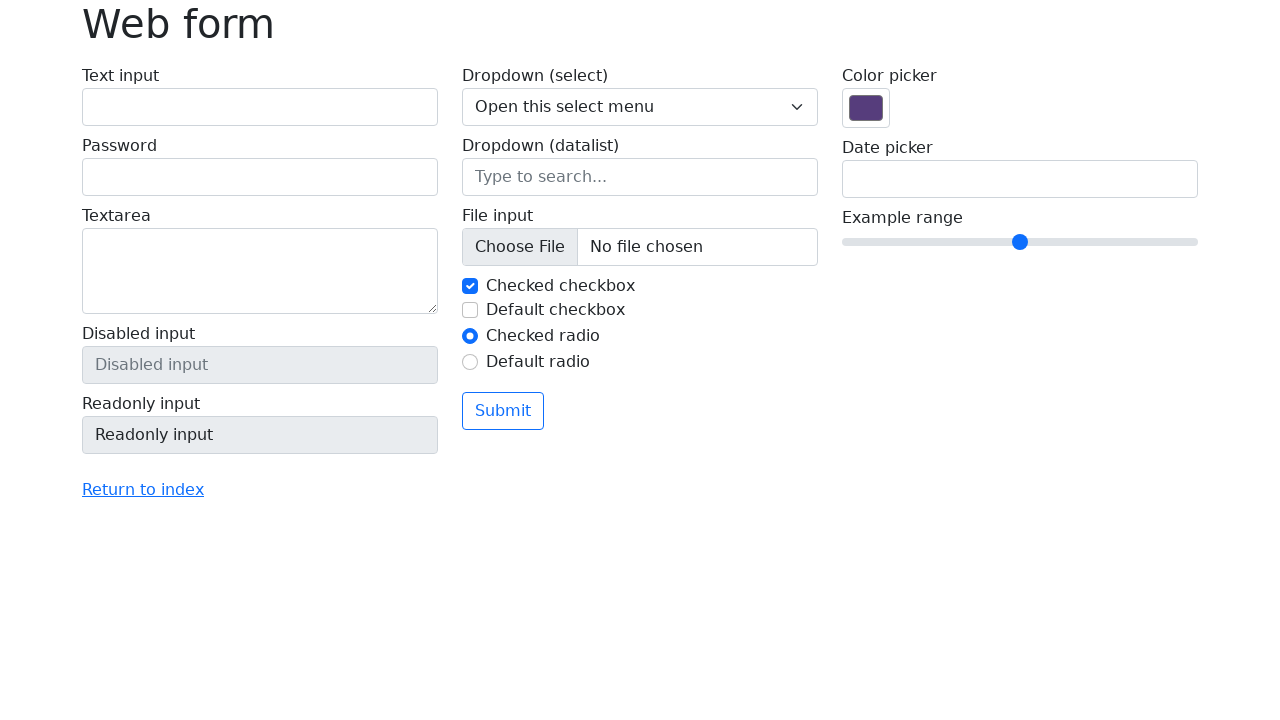

Filled text input field with 'Selenium' on input[name='my-text']
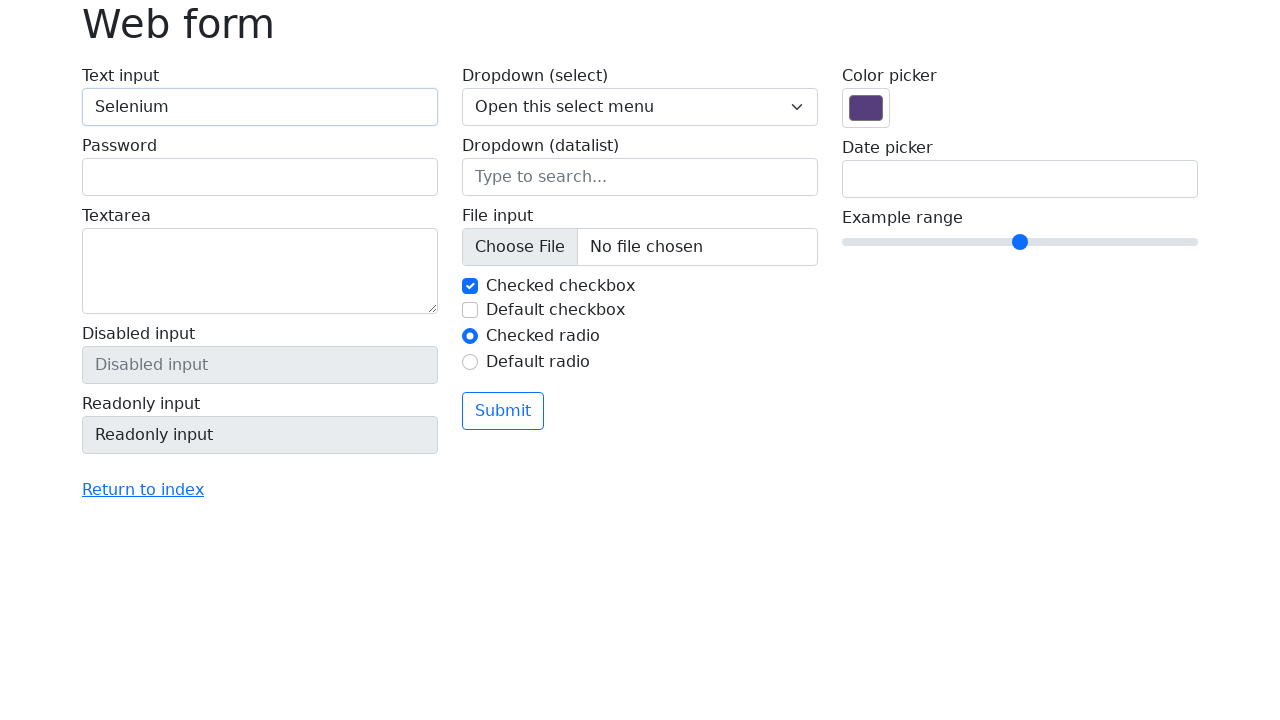

Clicked the submit button at (503, 411) on button
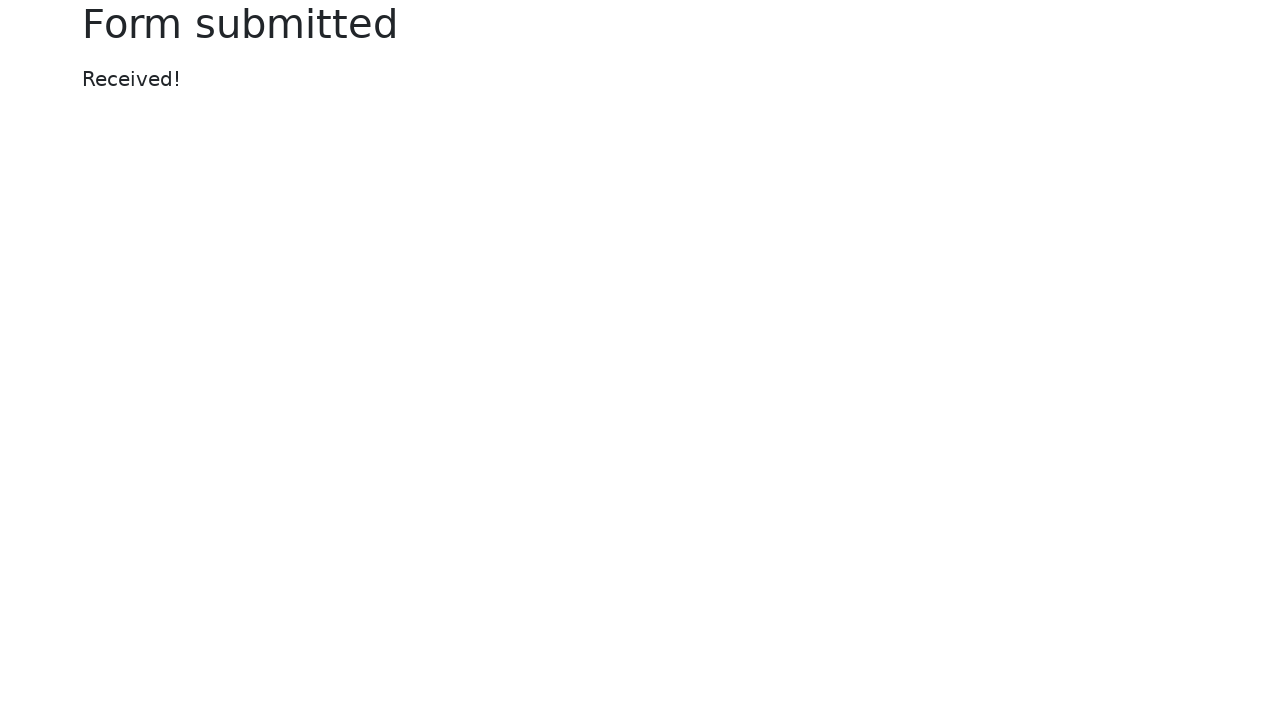

Success message appeared after form submission
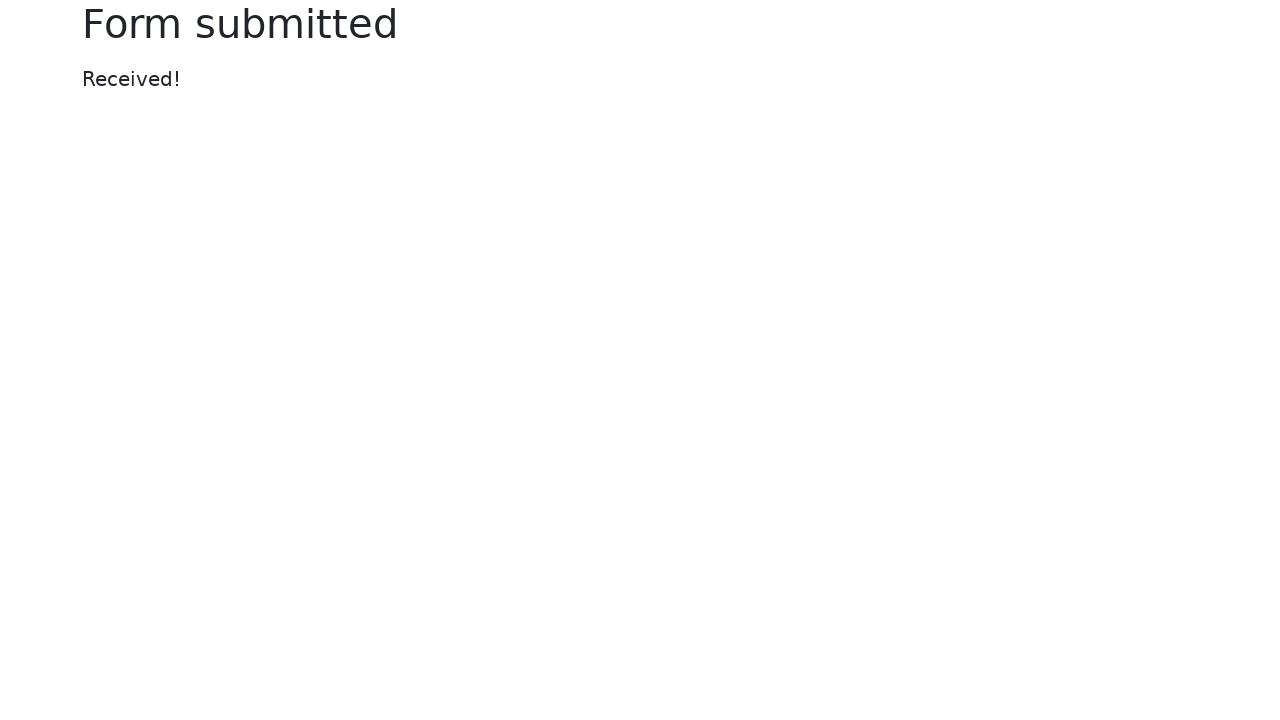

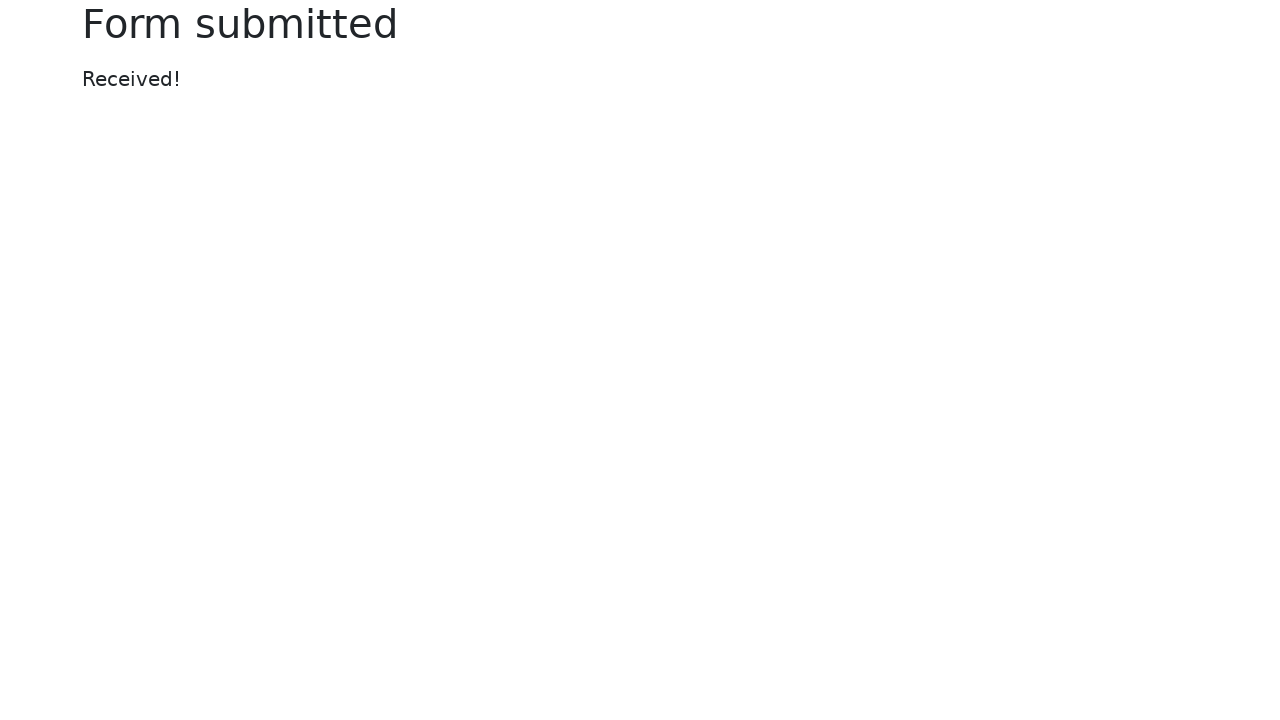